Navigates to Python Club blog and verifies that posts are loaded with their titles and author avatars displayed correctly.

Starting URL: http://pythonclub.com.br/

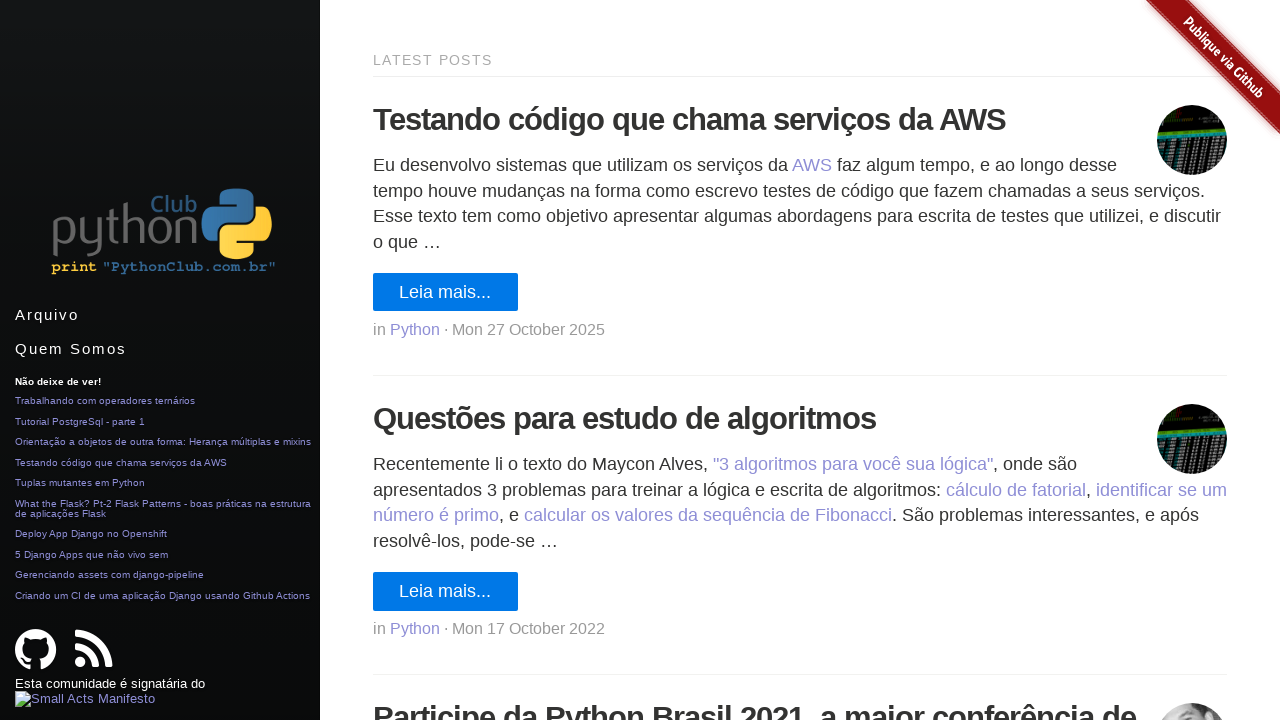

Navigated to Python Club blog homepage
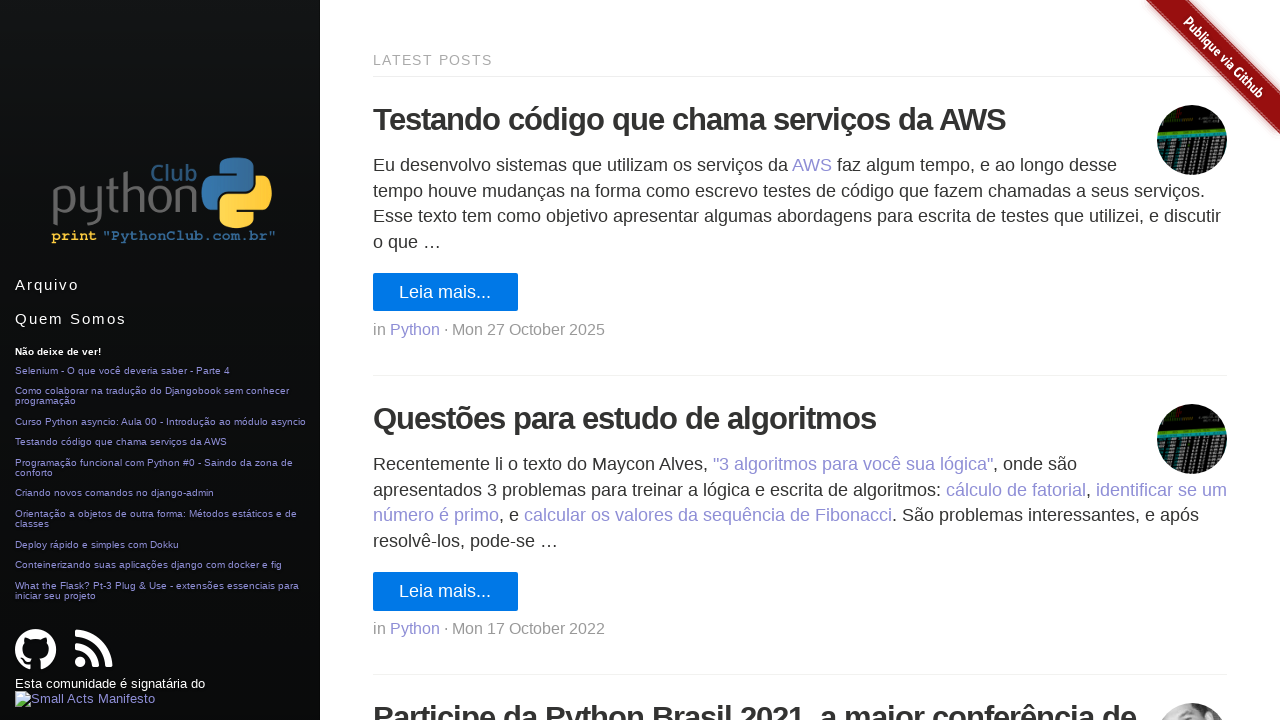

Posts loaded on the page
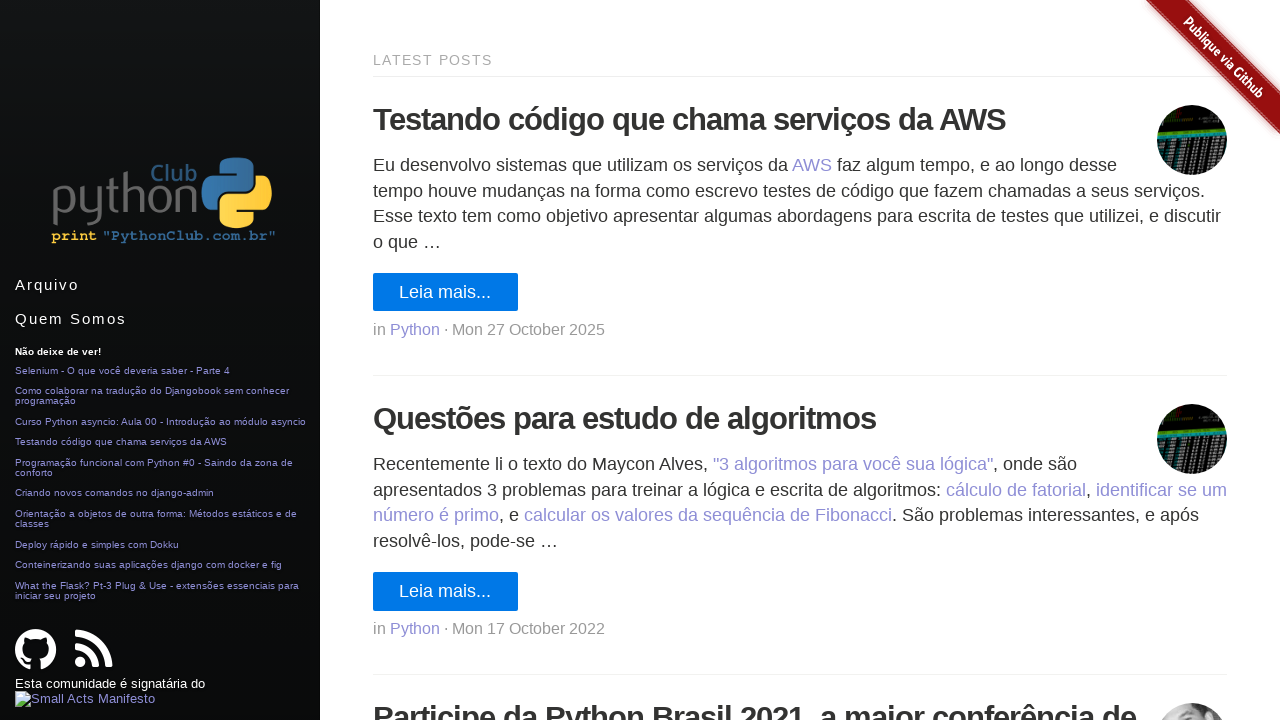

Post titles are displayed
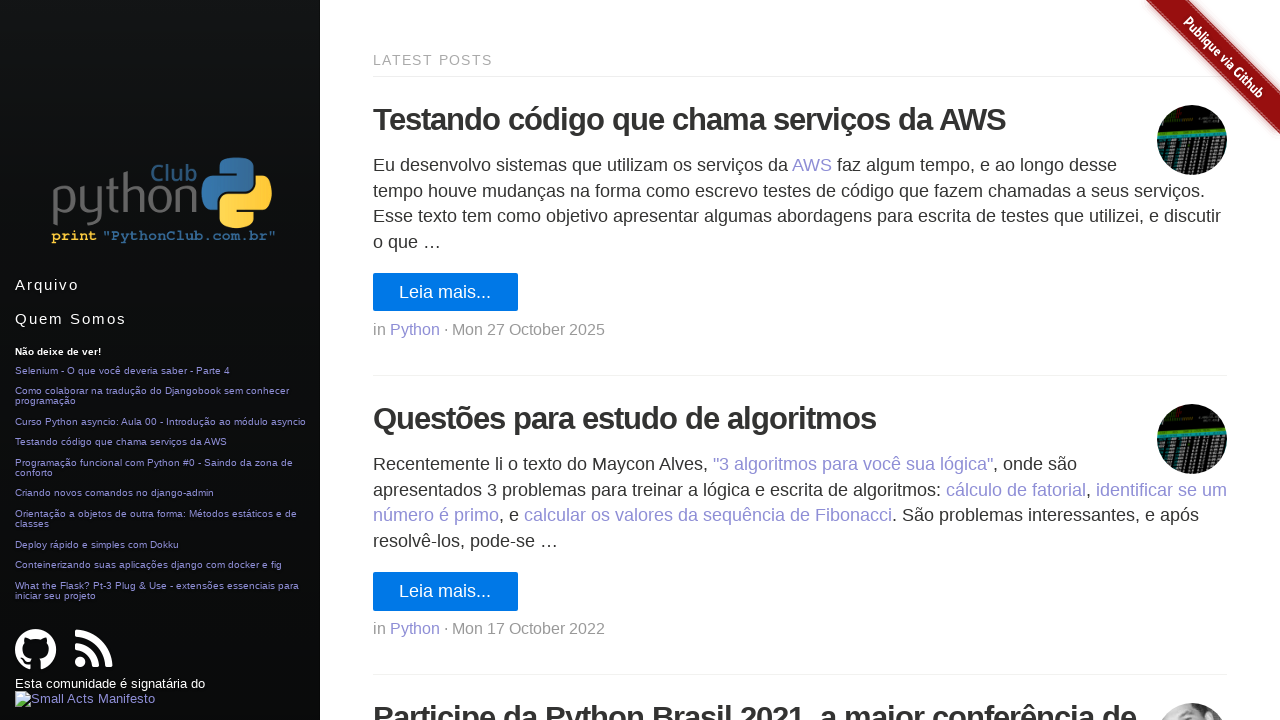

Author avatars are displayed
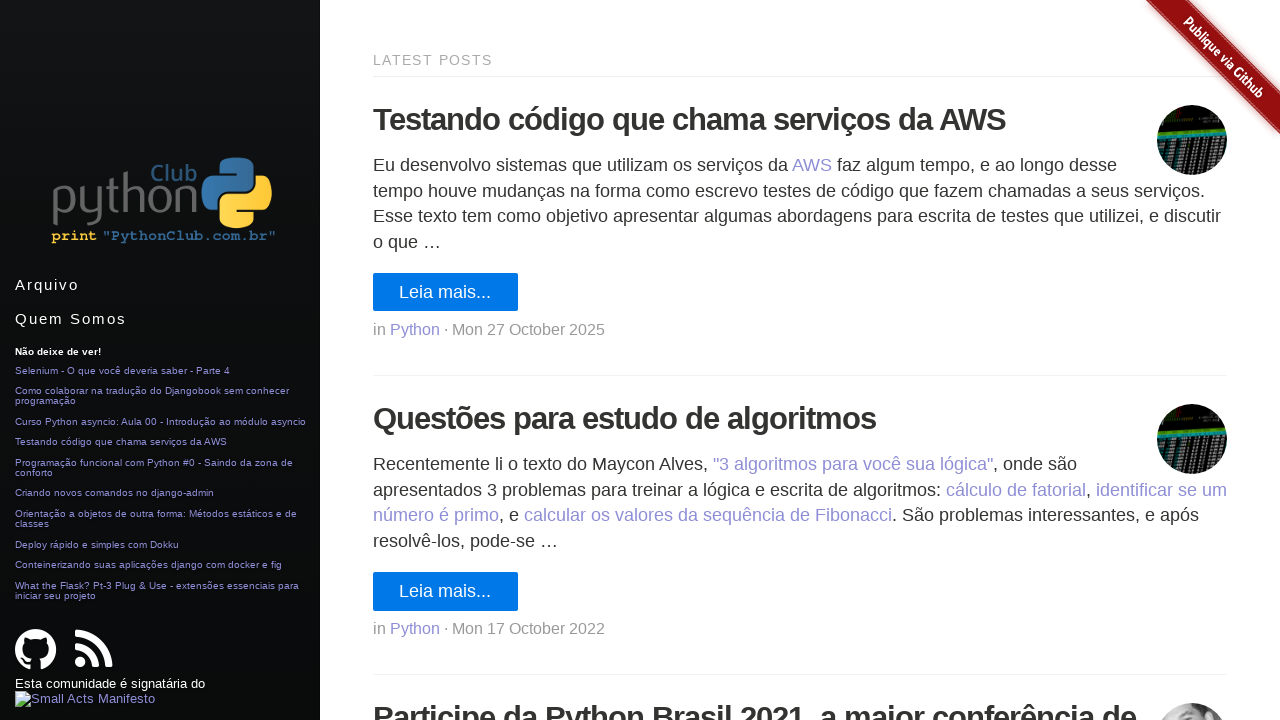

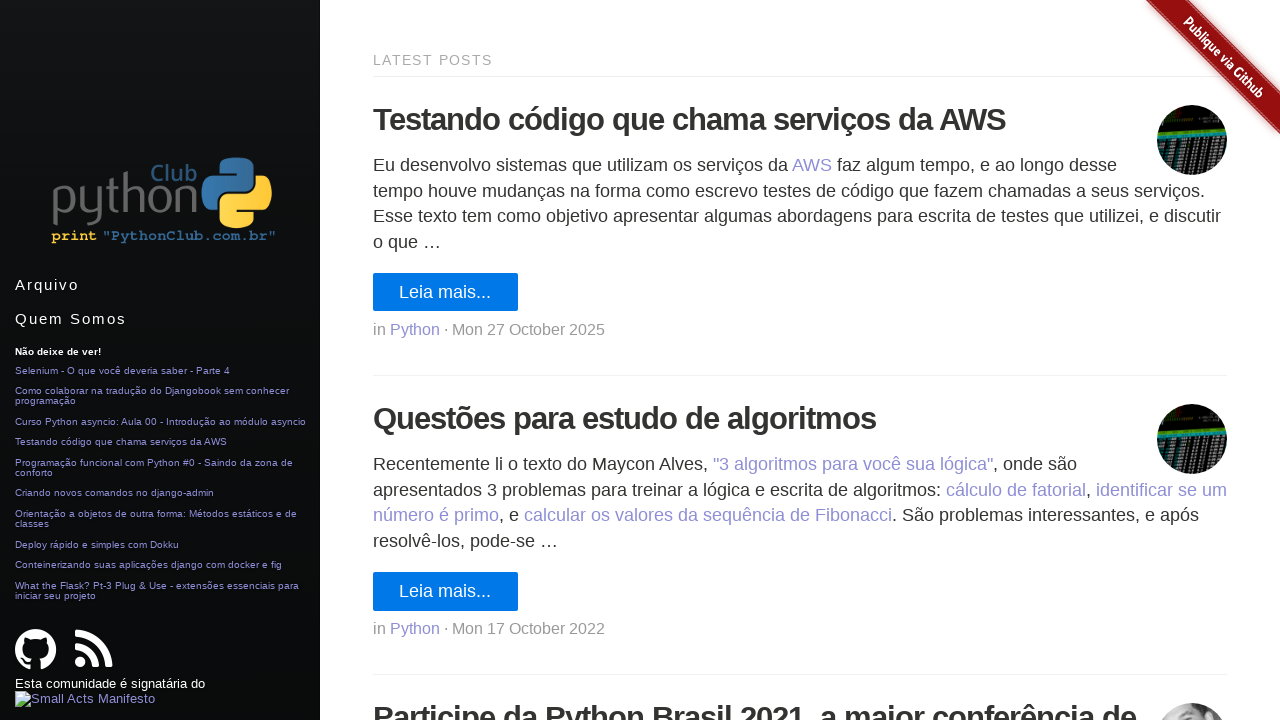